Tests browser window and tab handling by clicking buttons that open new tabs/windows, switching to them, verifying content, and closing them before returning to the main window.

Starting URL: https://demoqa.com/

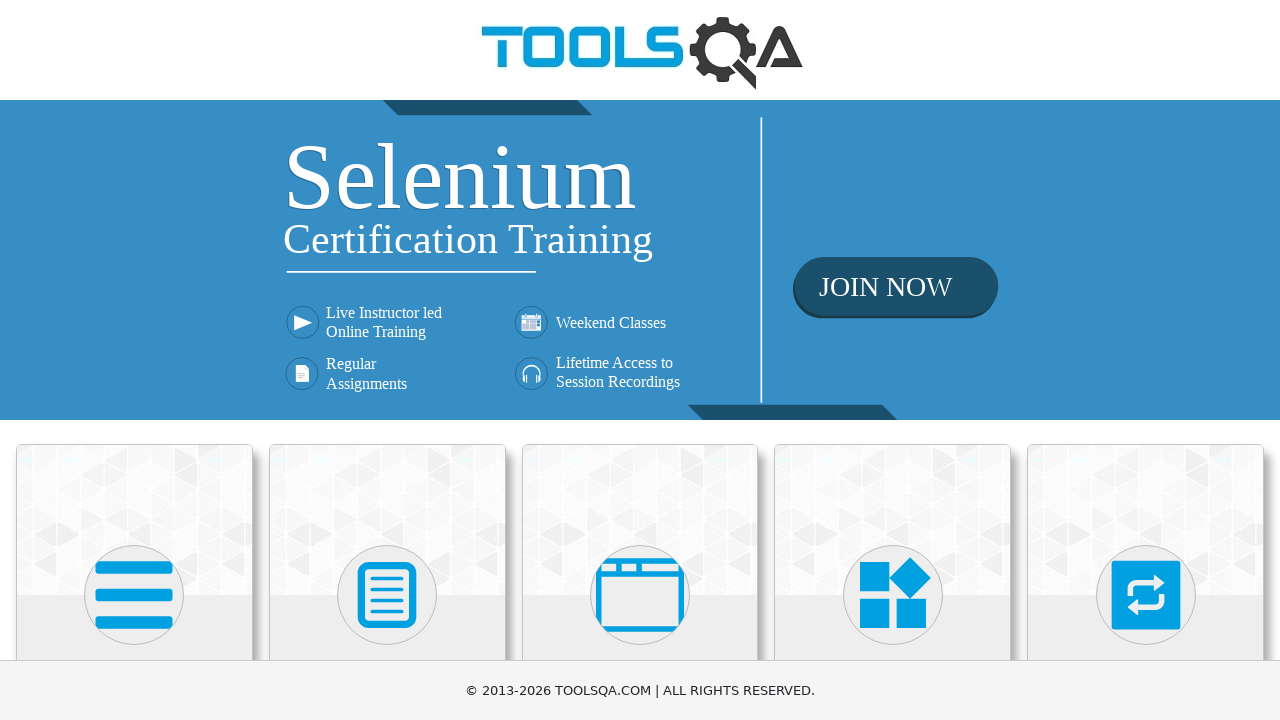

Scrolled down page by 400 pixels to view menu items
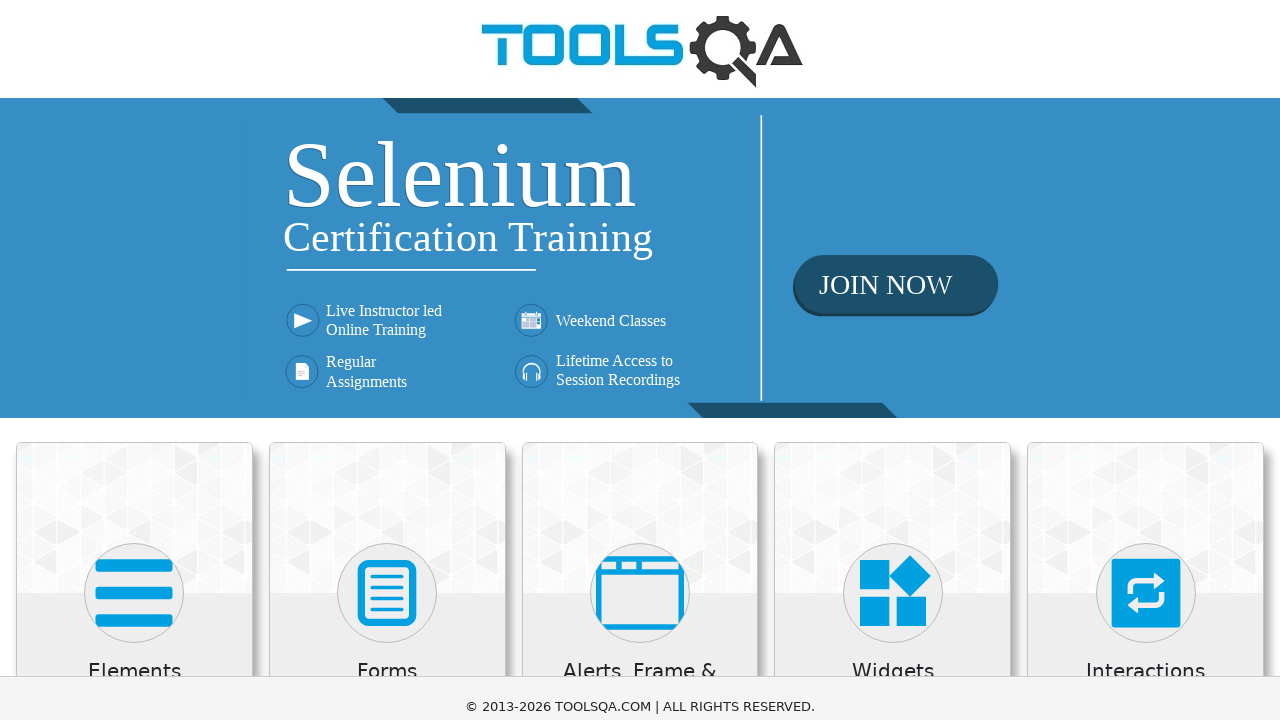

Clicked on 'Alerts, Frame & Windows' menu at (640, 285) on xpath=//h5[contains(text(),'Alerts, Frame & Windows')]
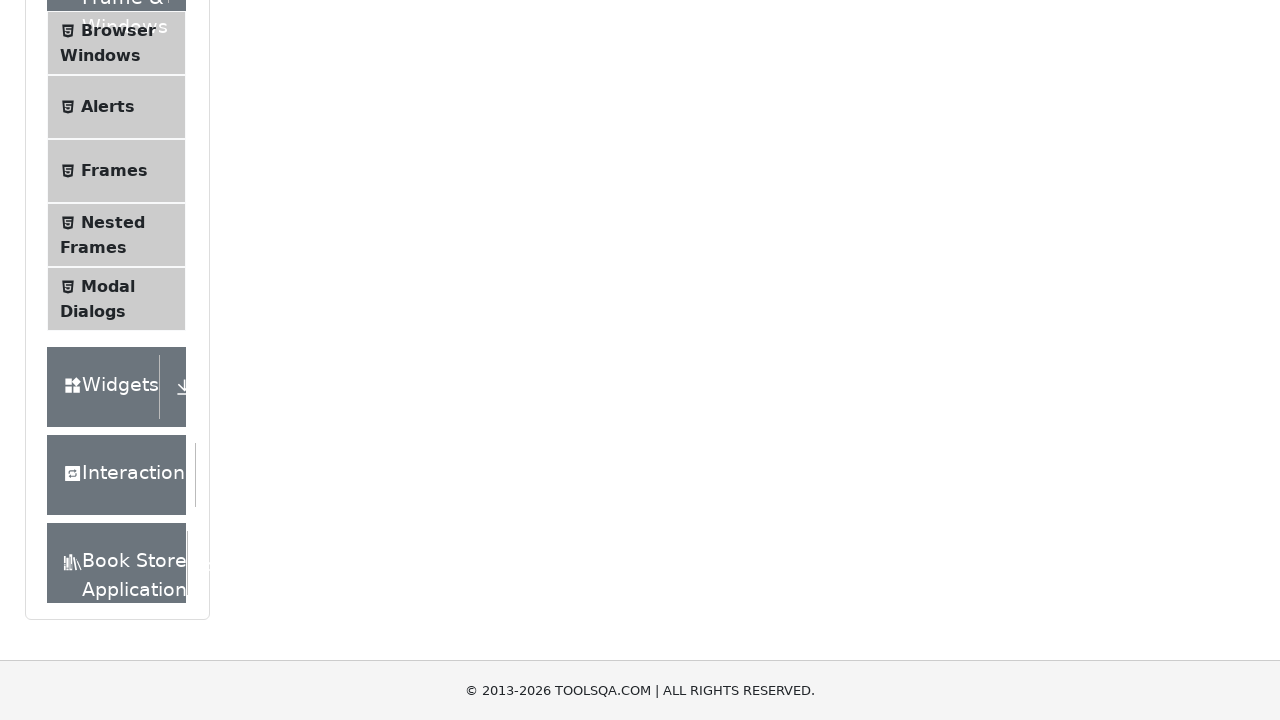

Clicked on 'Browser Windows' submenu at (118, 30) on xpath=//span[contains(text(),'Browser Windows')]
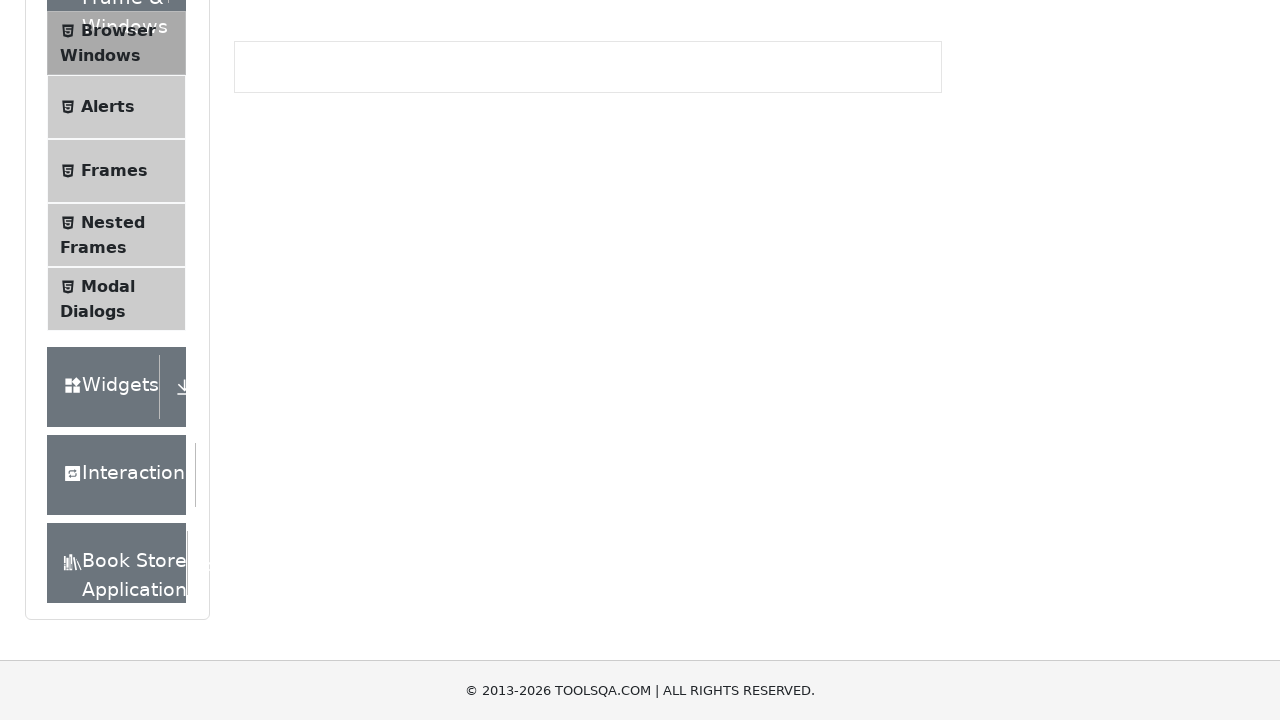

Clicked 'New Tab' button to open new tab at (280, 242) on #tabButton
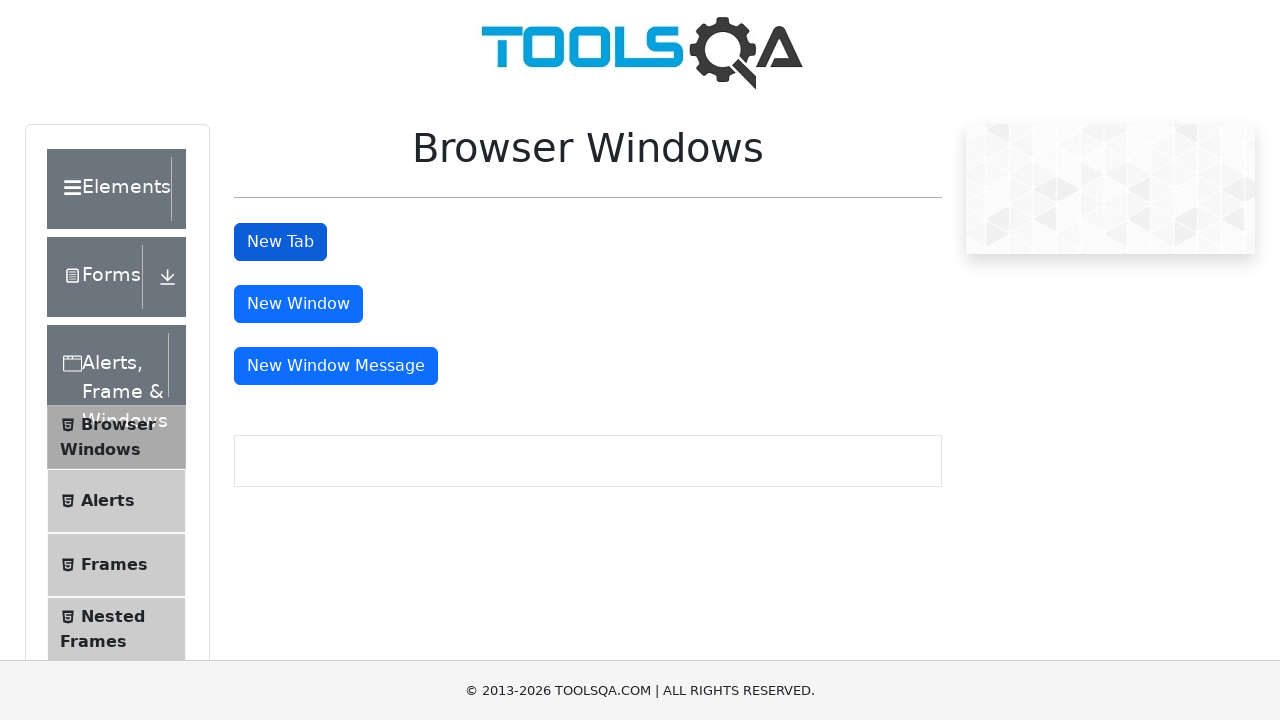

Switched to new tab and waited for it to load
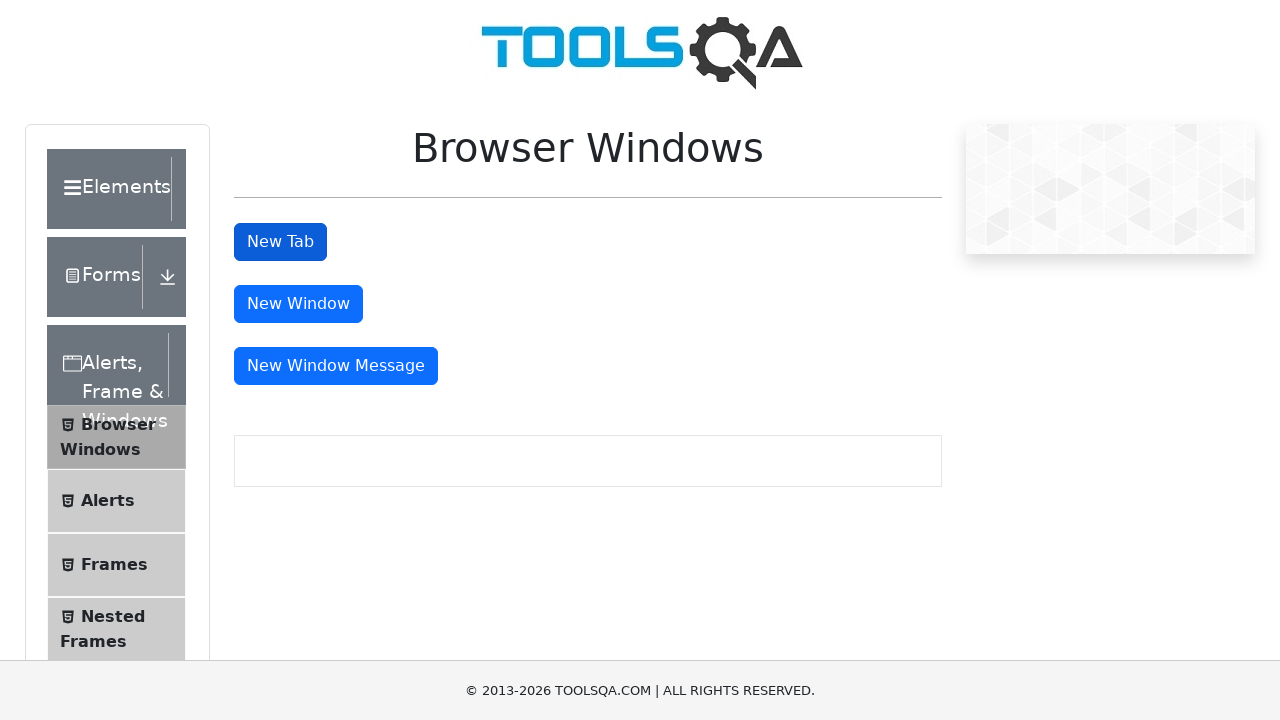

Verified sample heading exists in new tab
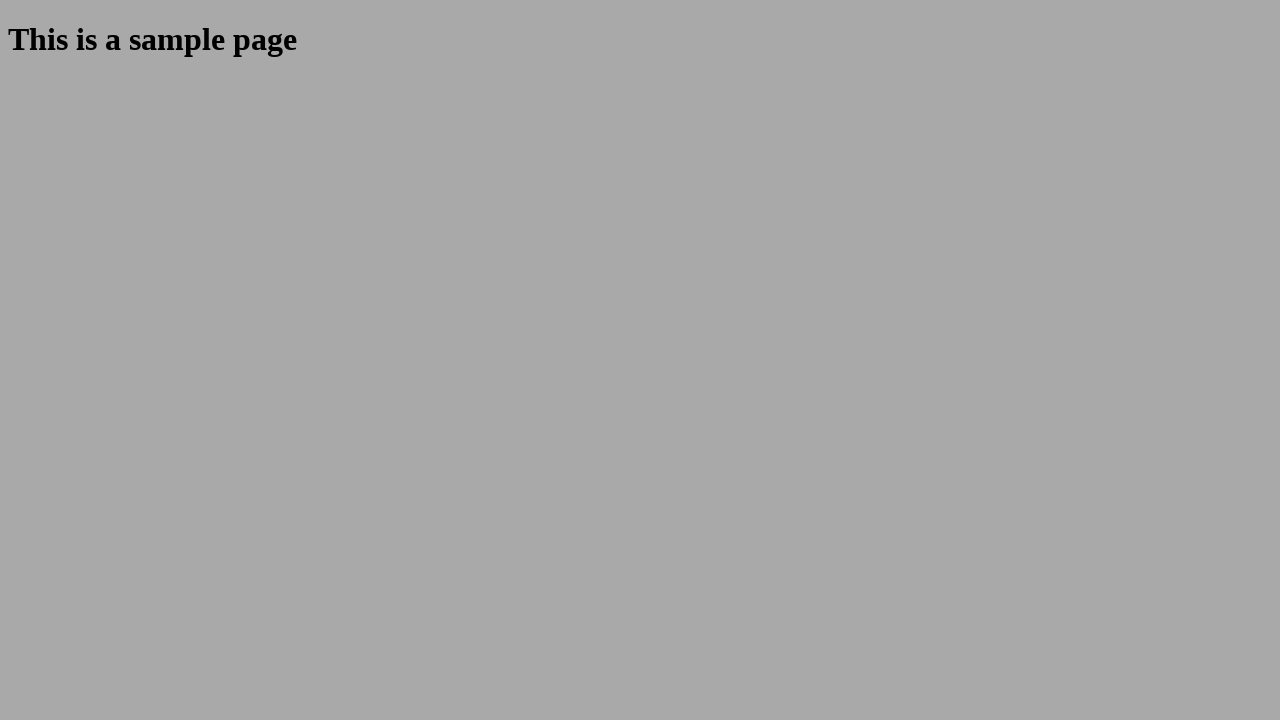

Closed the new tab
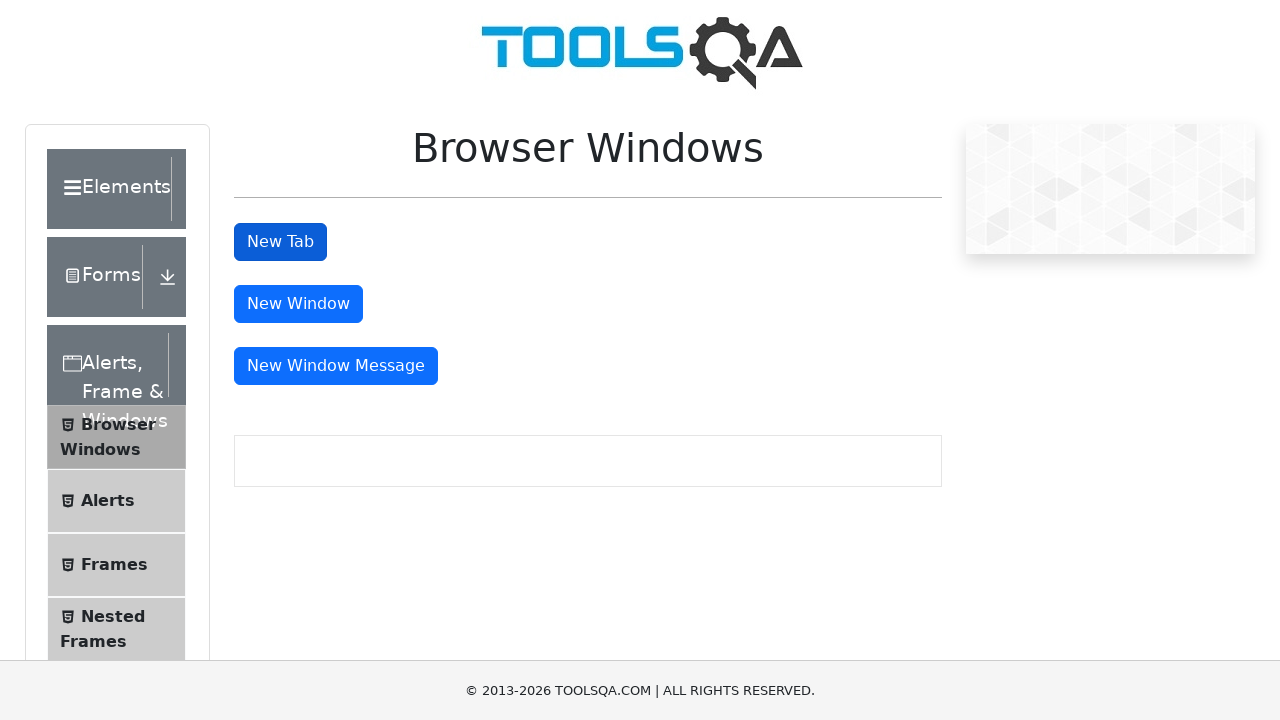

Clicked 'New Window' button to open new window at (298, 304) on #windowButton
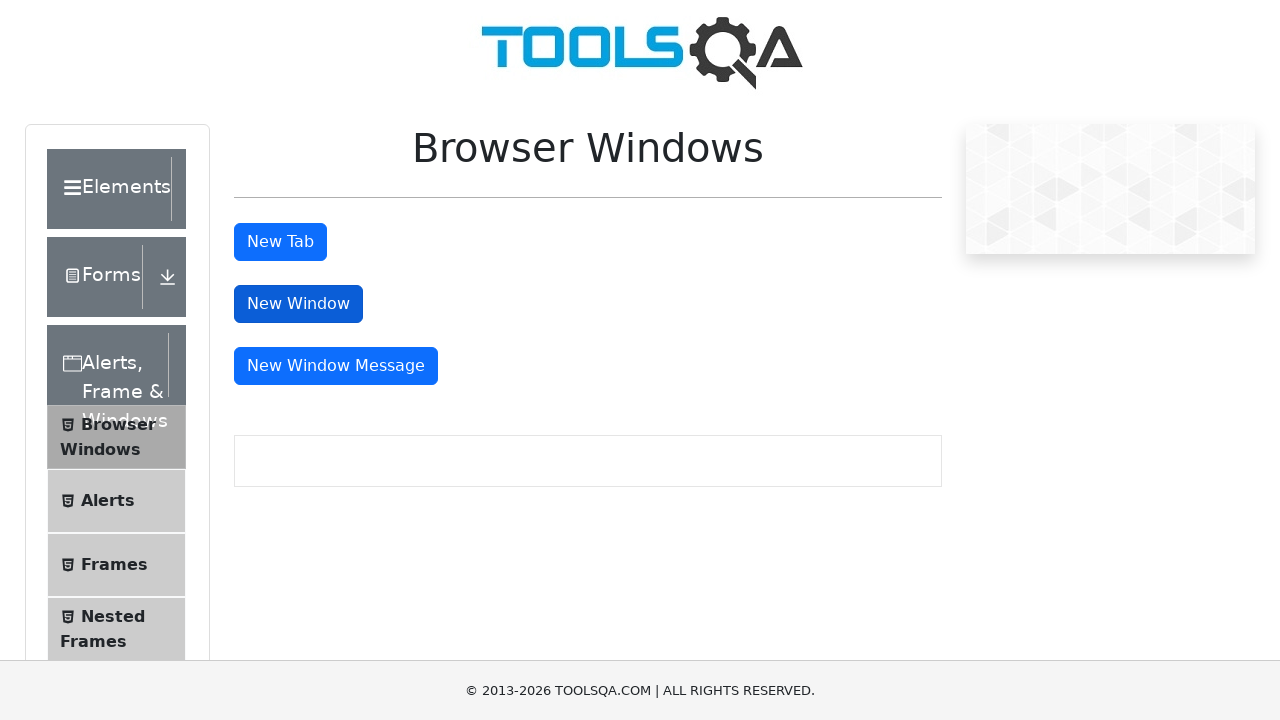

Switched to new window and waited for it to load
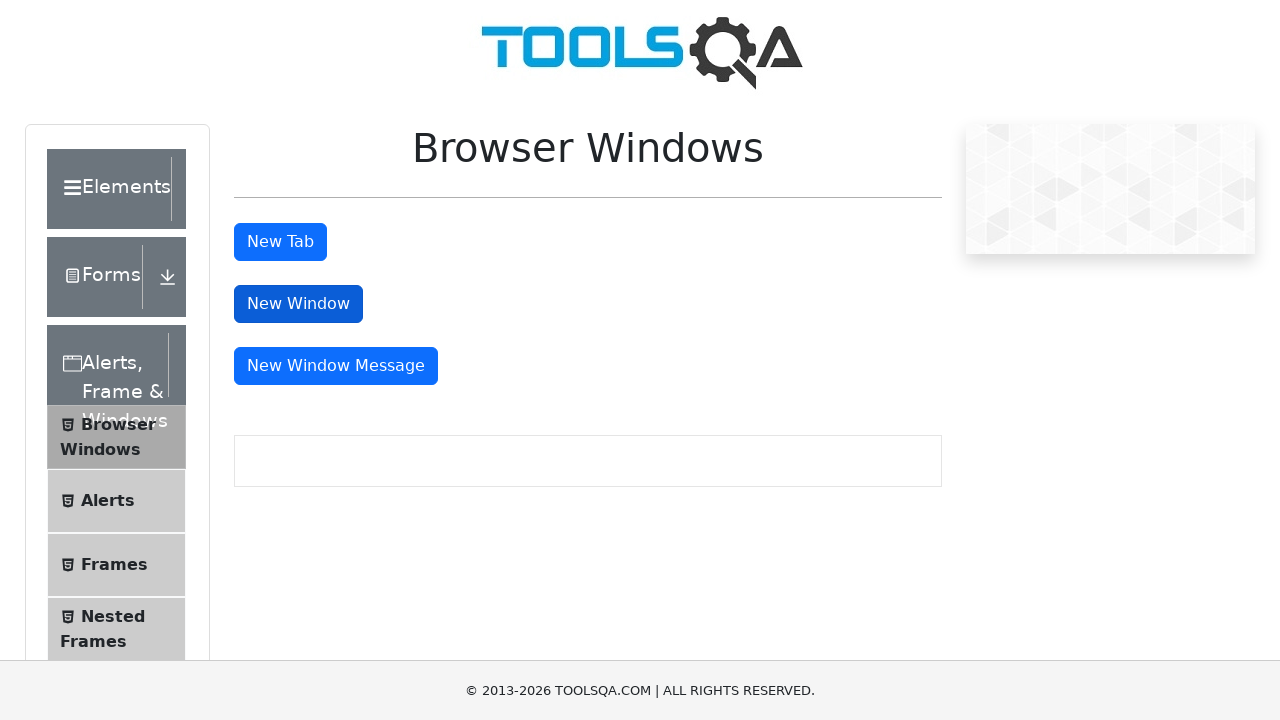

Verified sample heading exists in new window
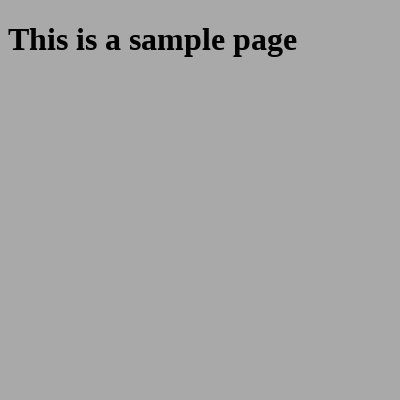

Closed the new window and returned to main tab
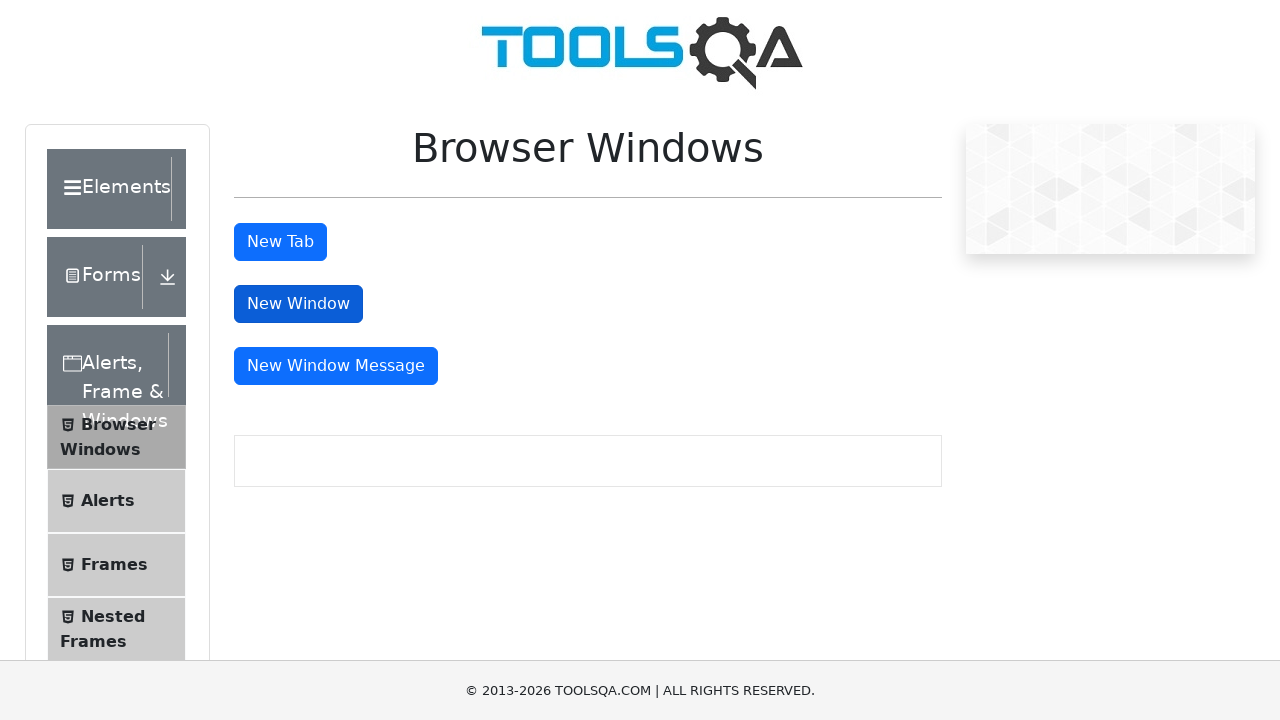

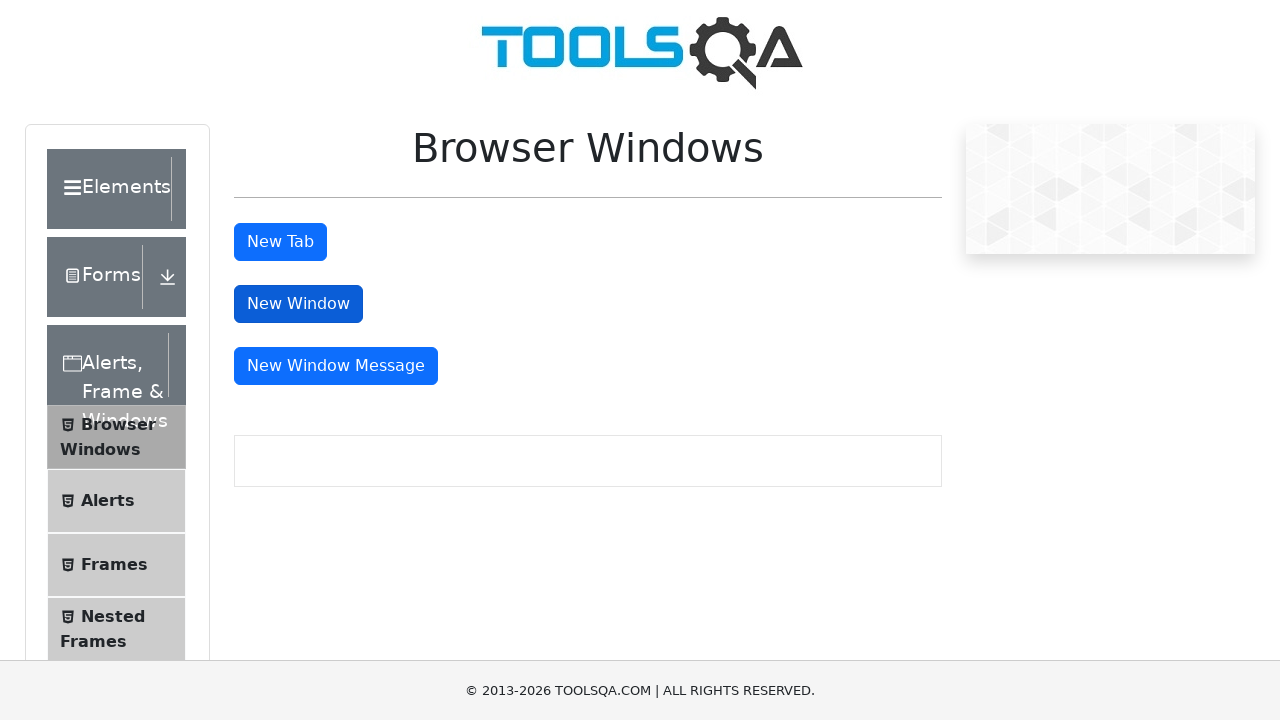